Tests alert popup functionality by clicking a button to trigger a simple alert and verifying its text content

Starting URL: https://selenium08.blogspot.com/2019/07/alert-test.html

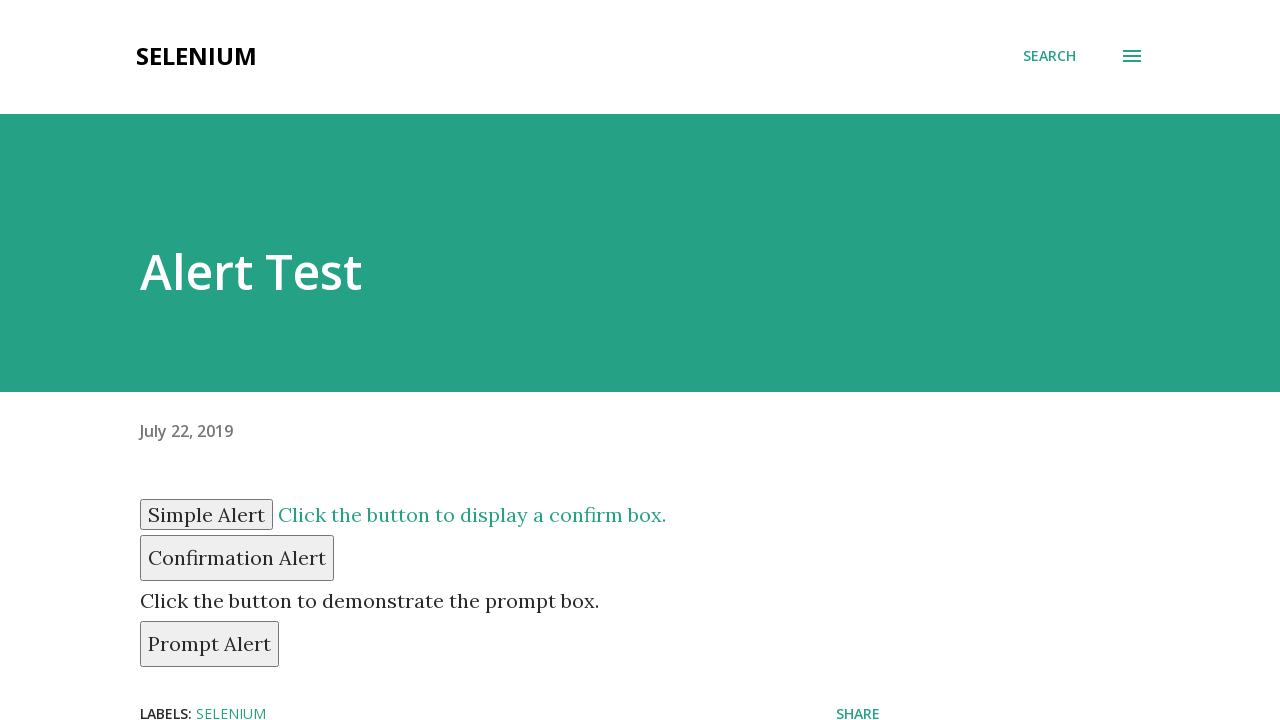

Clicked simple alert button to trigger alert at (206, 514) on input#simple
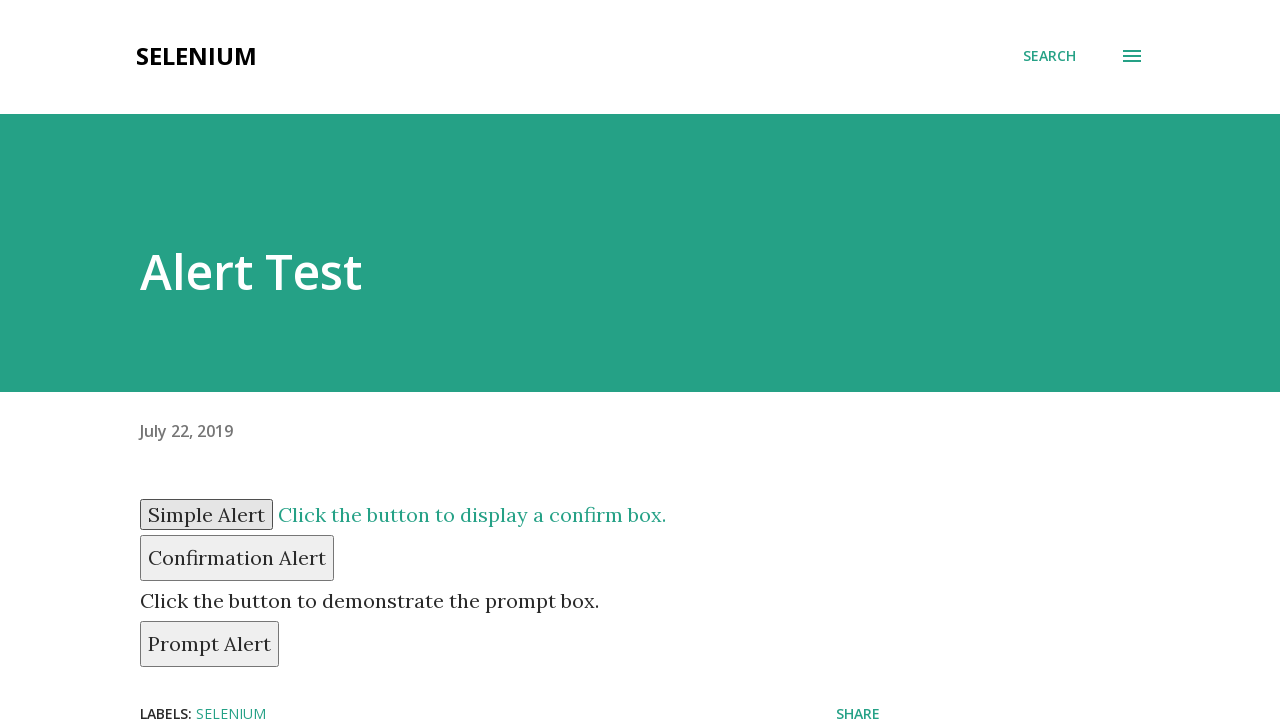

Set up initial dialog handler
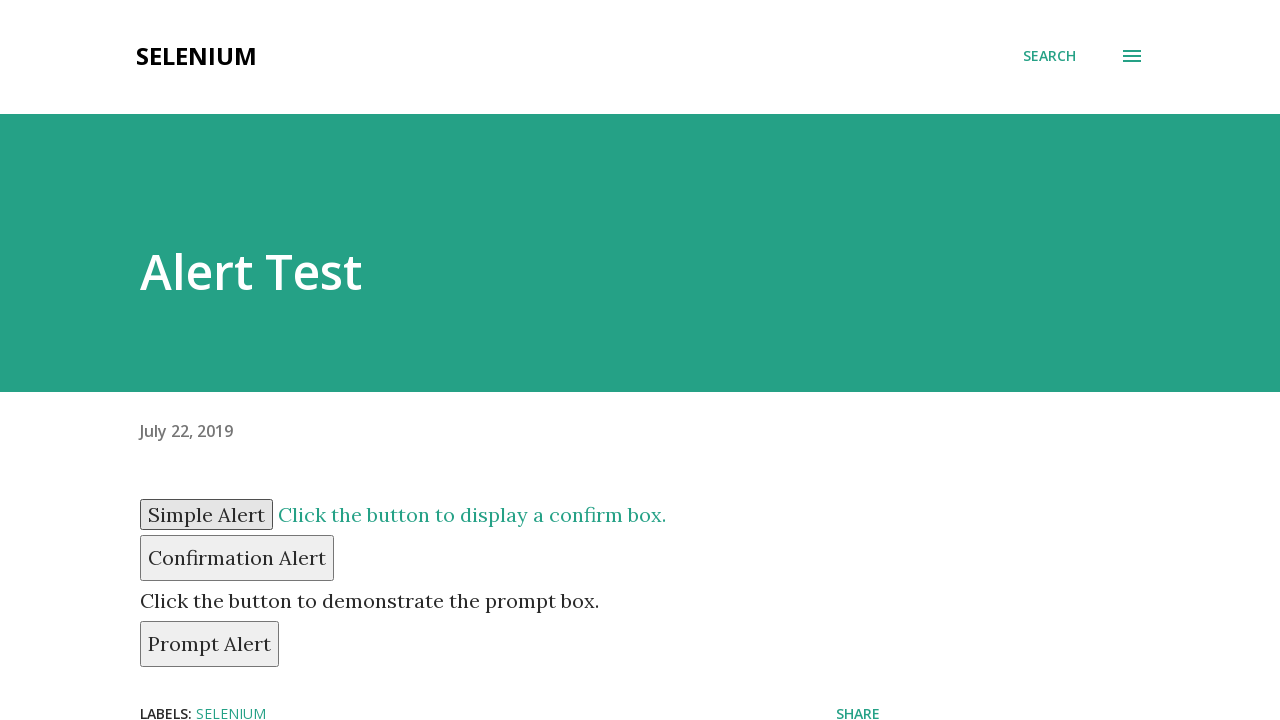

Set up dialog handler to capture and verify alert text
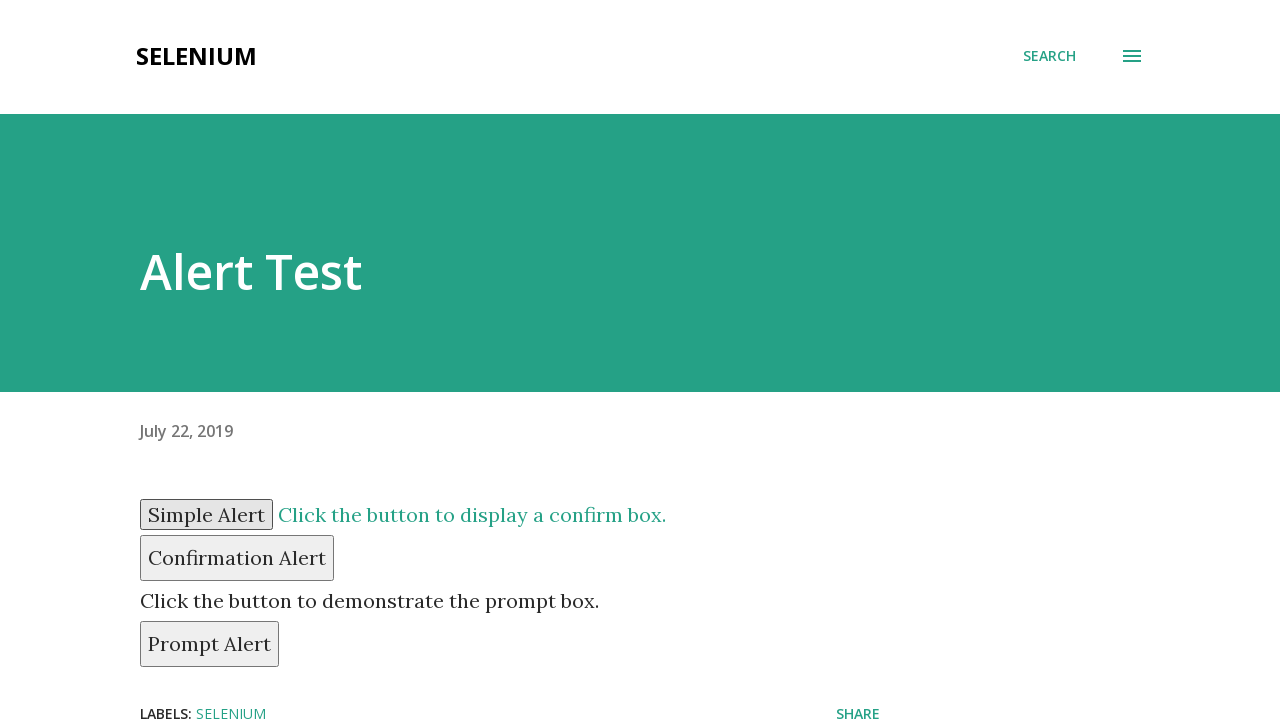

Clicked simple alert button again to trigger alert with handler in place at (206, 514) on input#simple
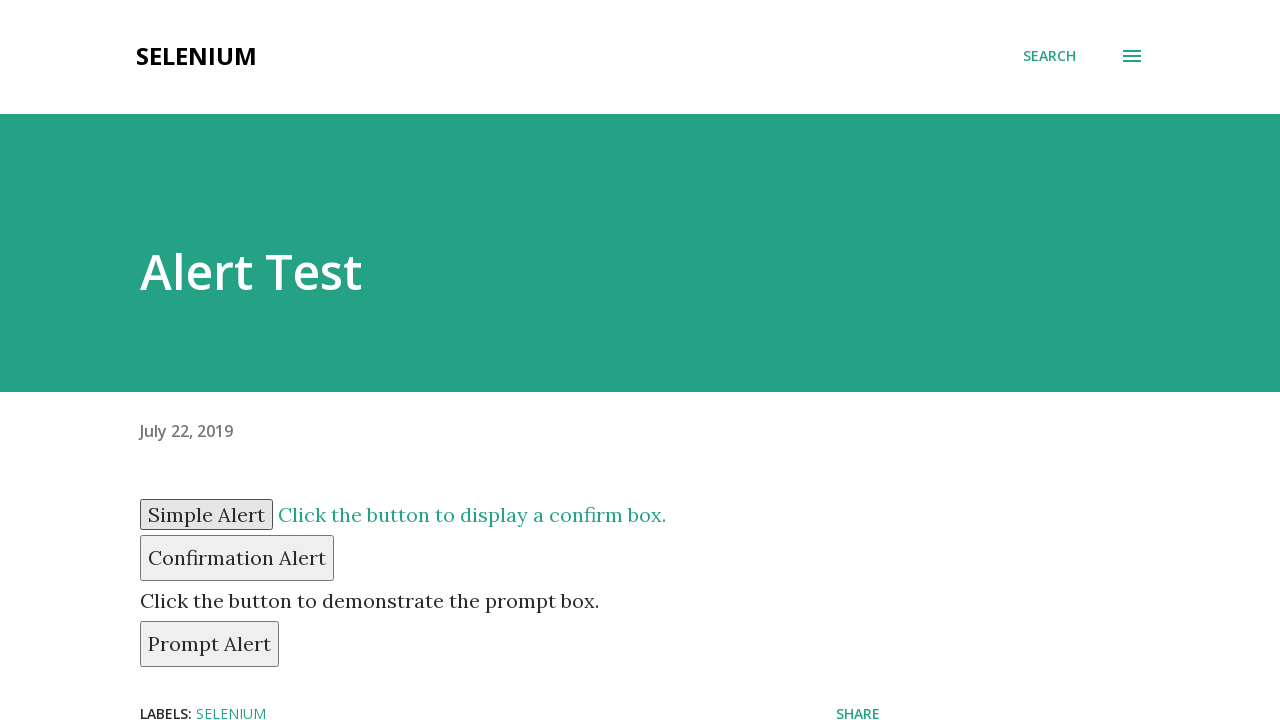

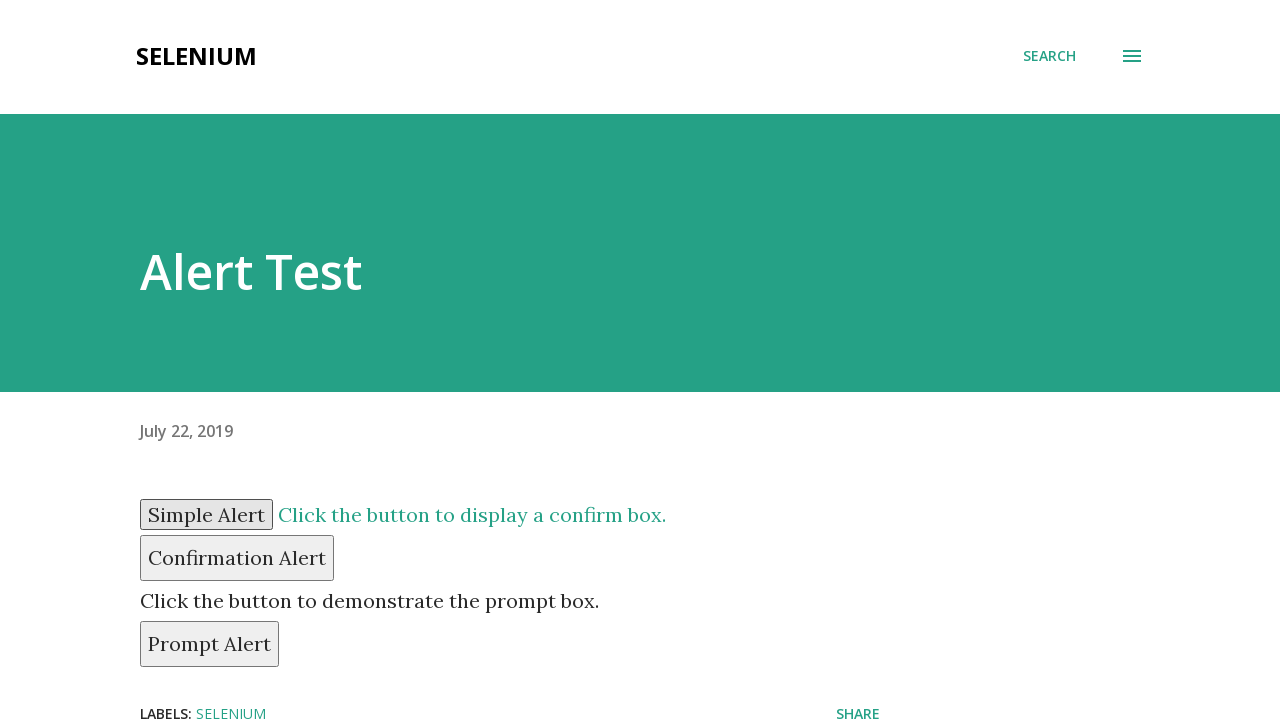